Tests file upload functionality by uploading a file and verifying it was uploaded successfully

Starting URL: https://demoqa.com/upload-download

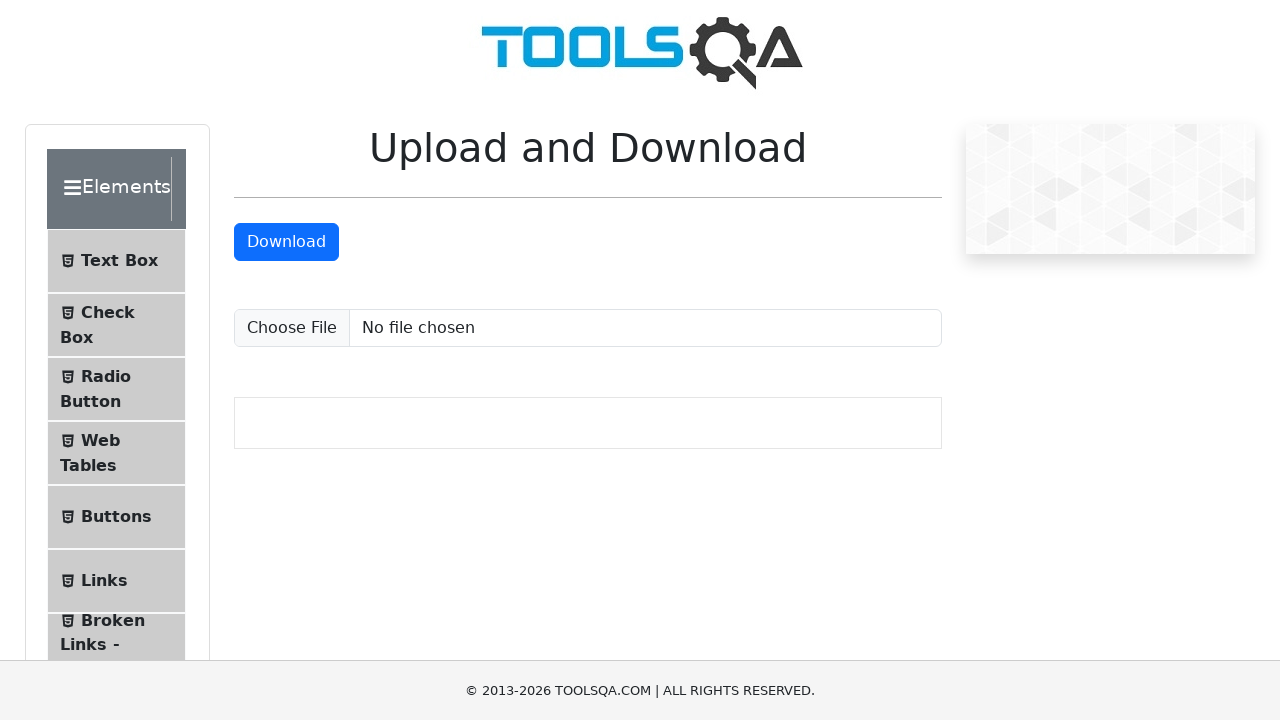

Scrolled upload input field into view
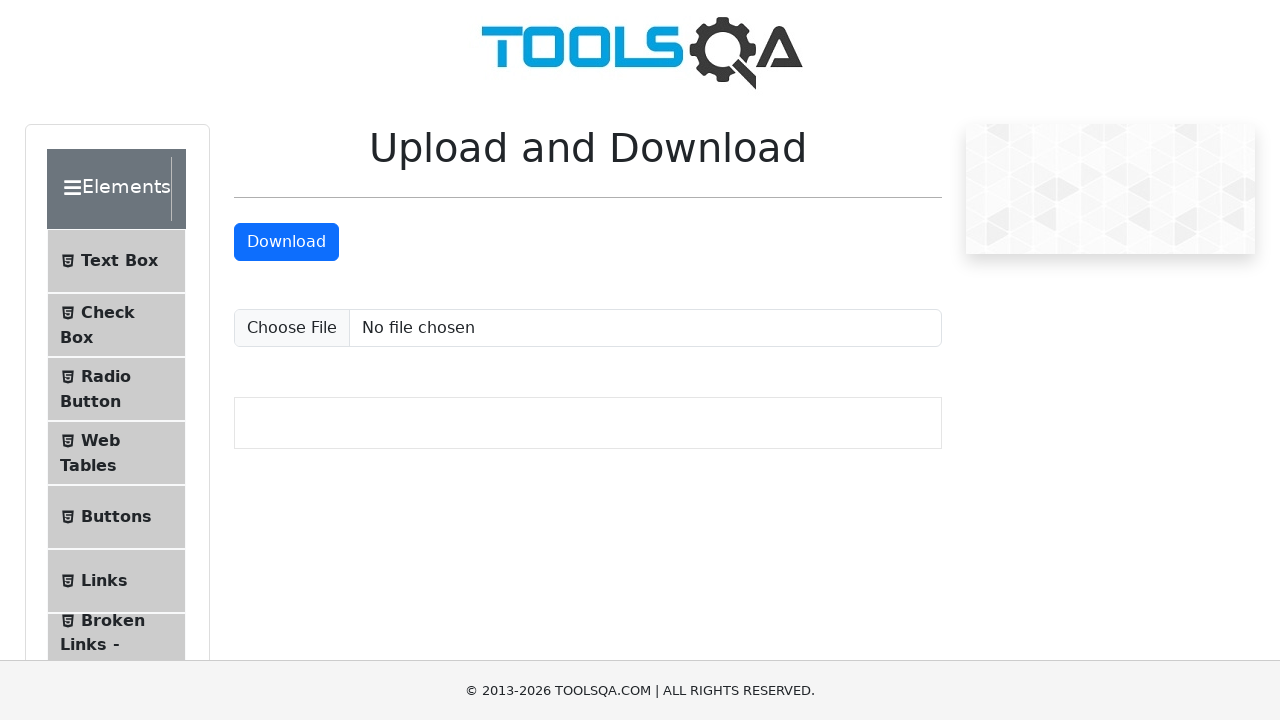

Created temporary test JSON file
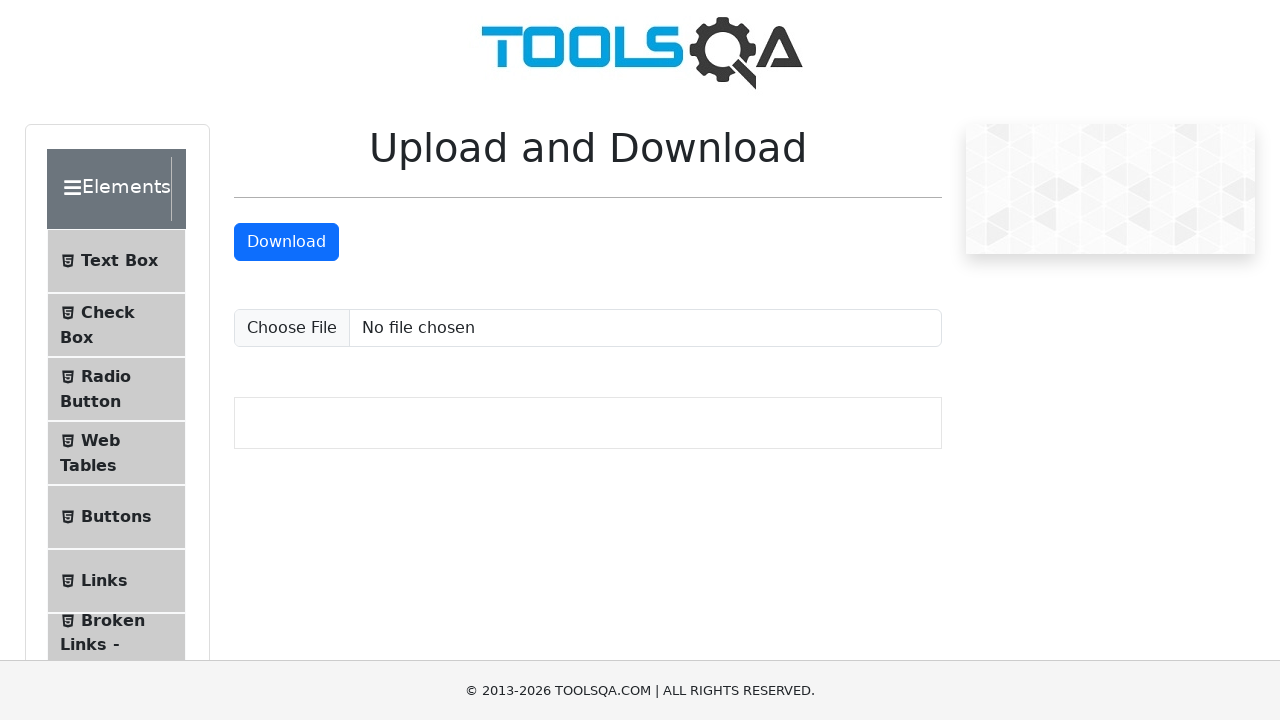

Selected test file for upload
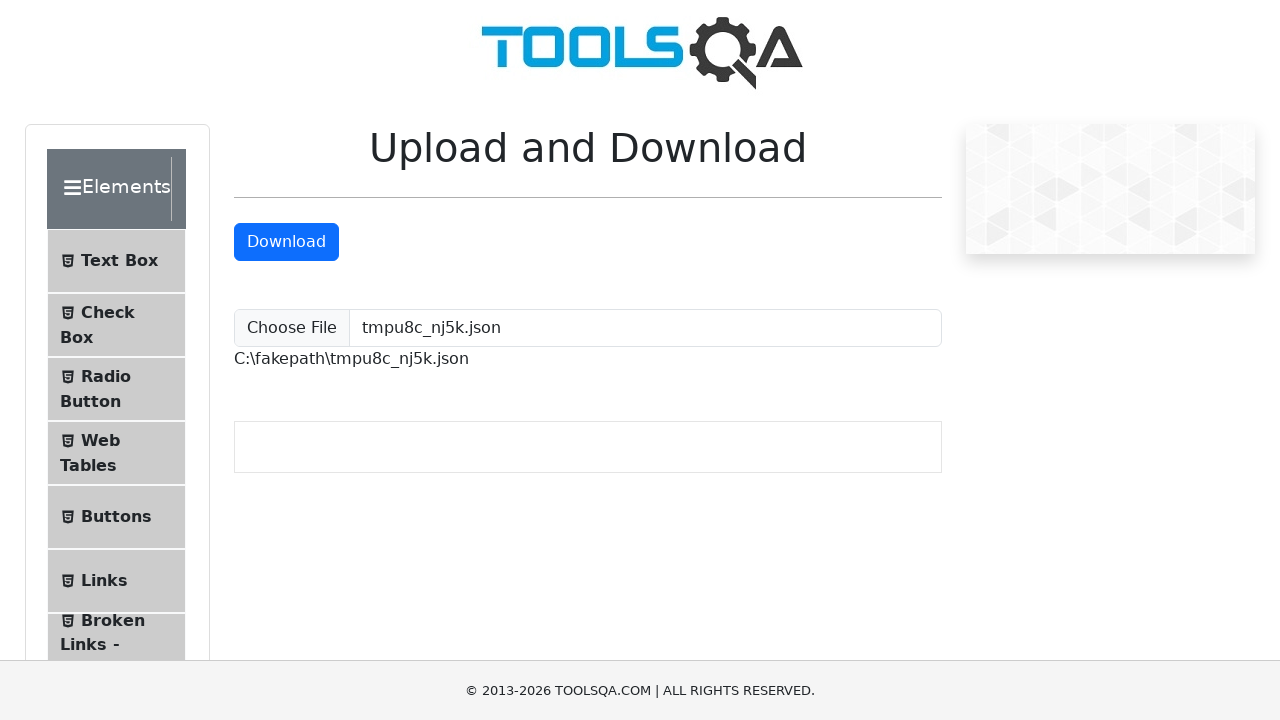

File upload completed and upload path displayed
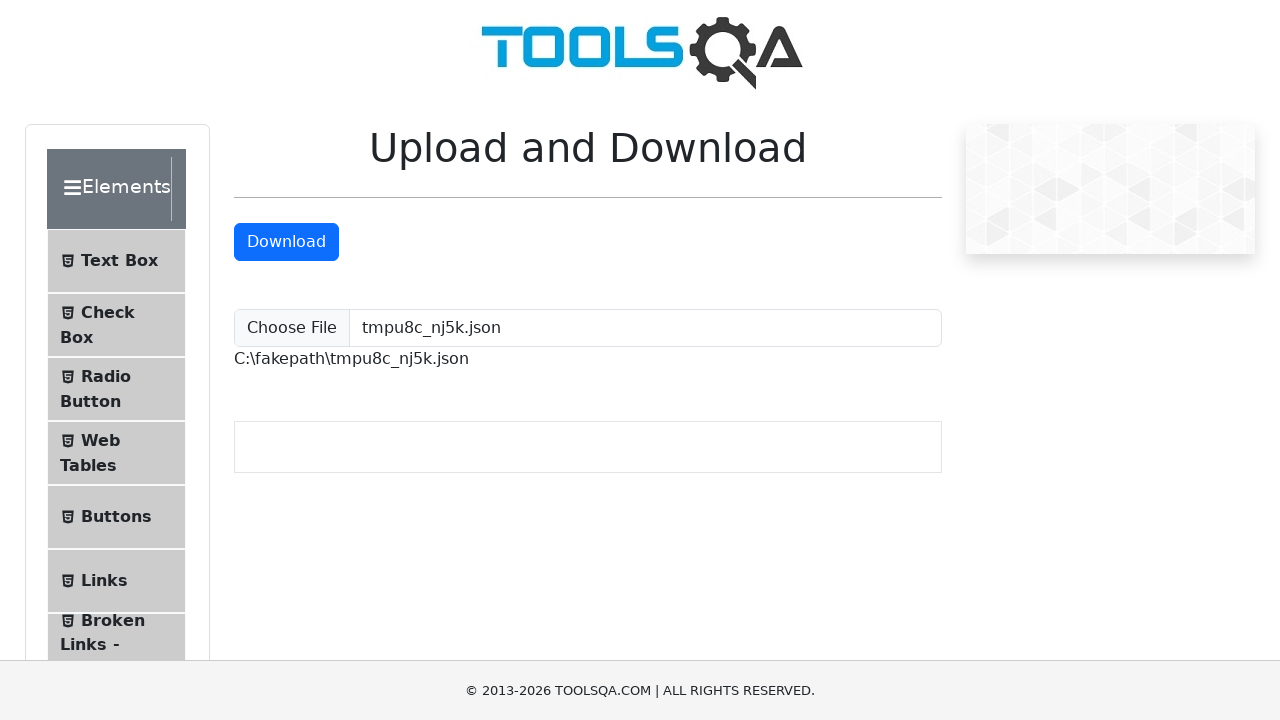

Cleaned up temporary test file
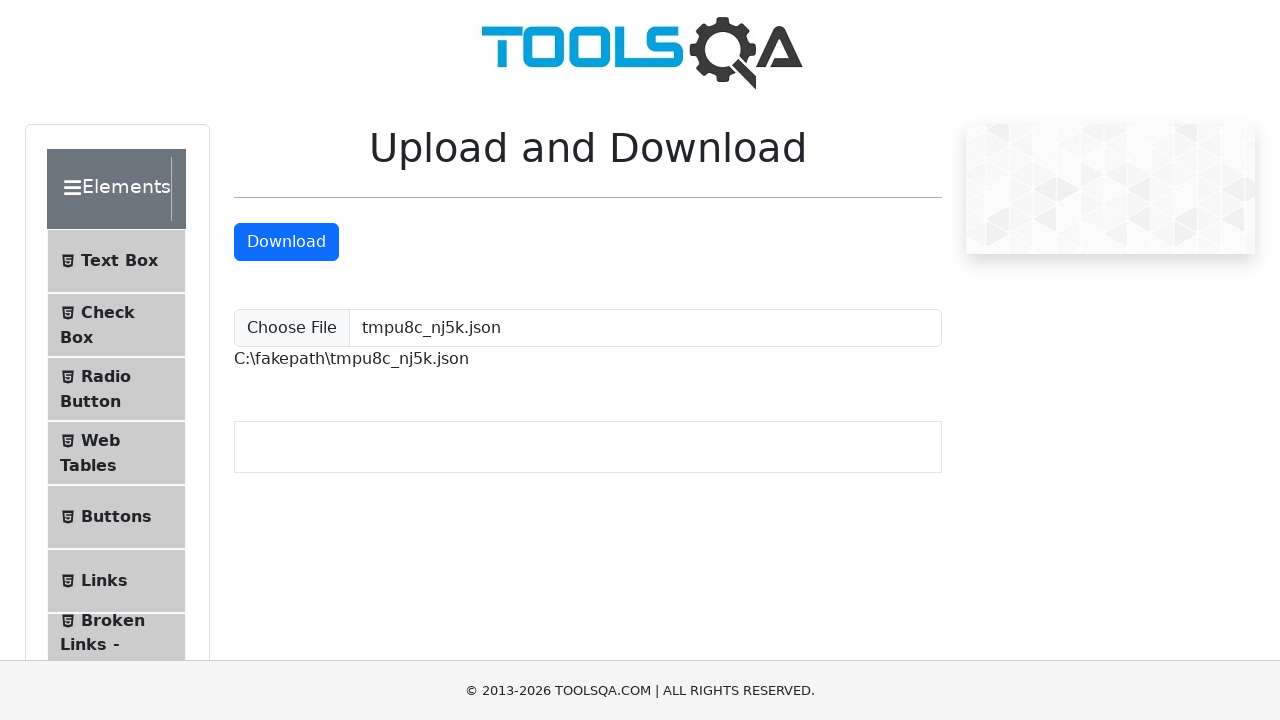

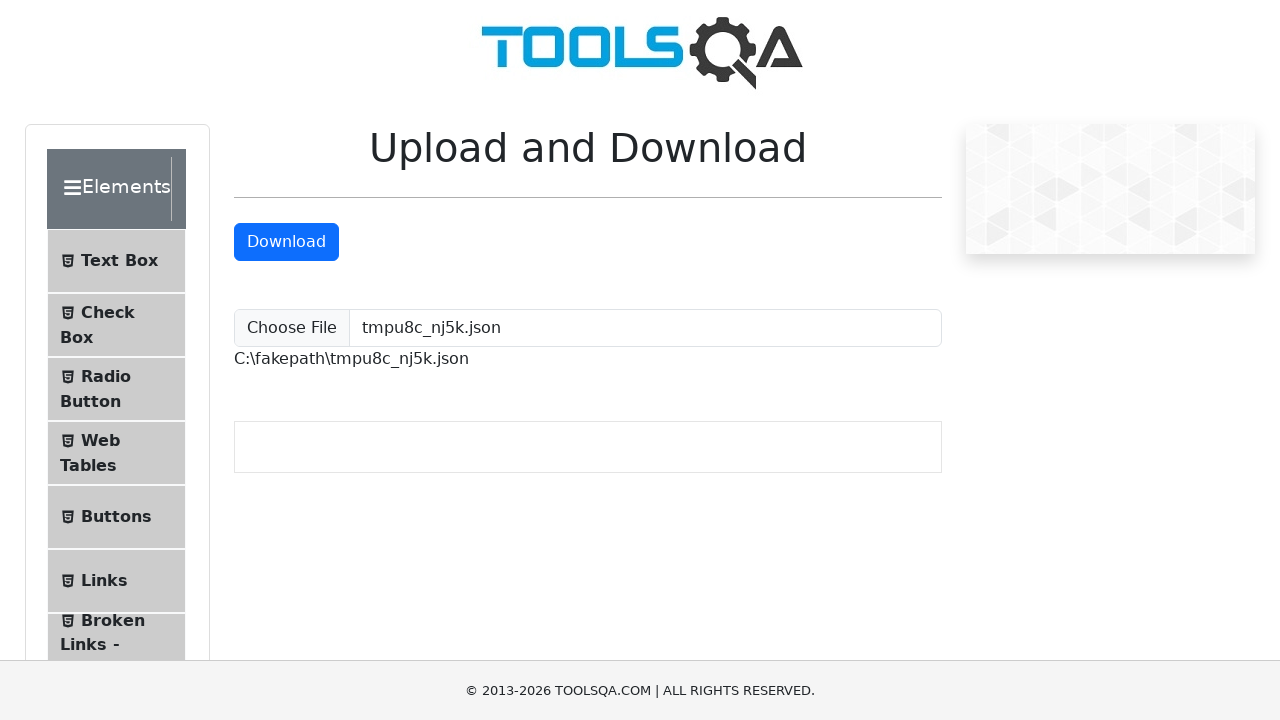